Tests browser window management functionality by minimizing, maximizing, and setting fullscreen mode on the TechPro Education website, while verifying window position and size at each state.

Starting URL: https://www.techproeducation.com

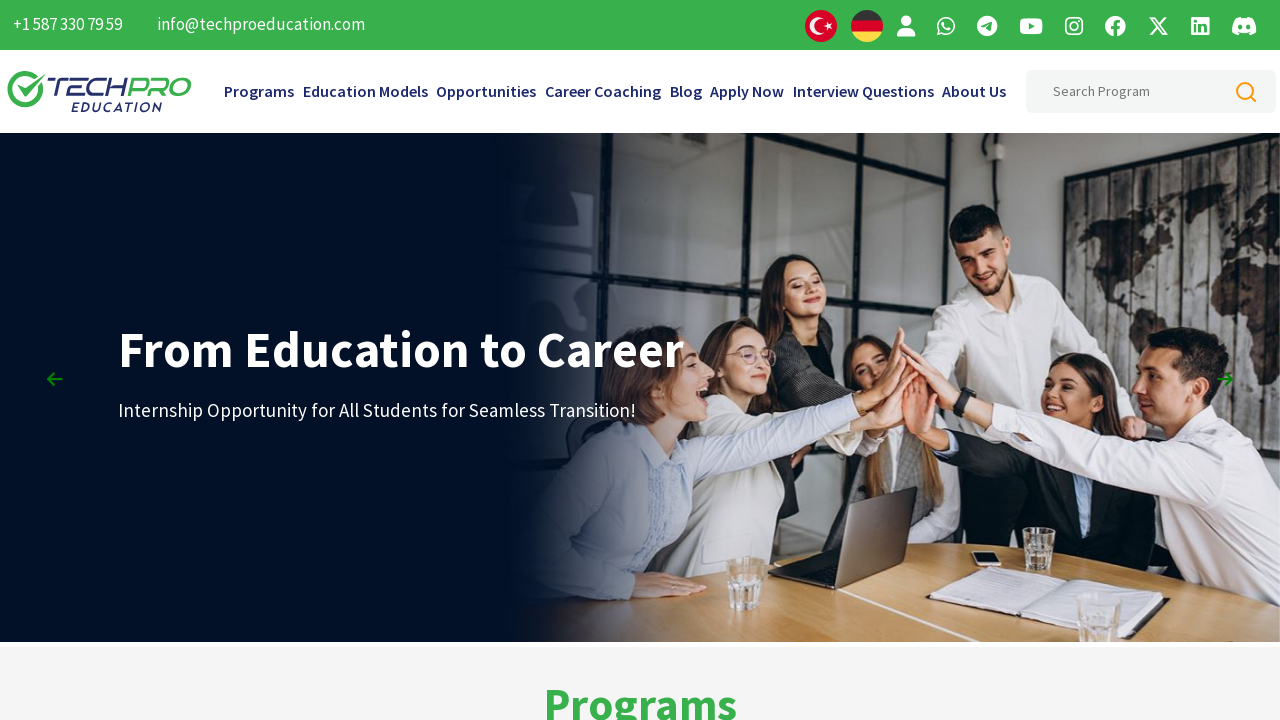

Retrieved initial viewport size
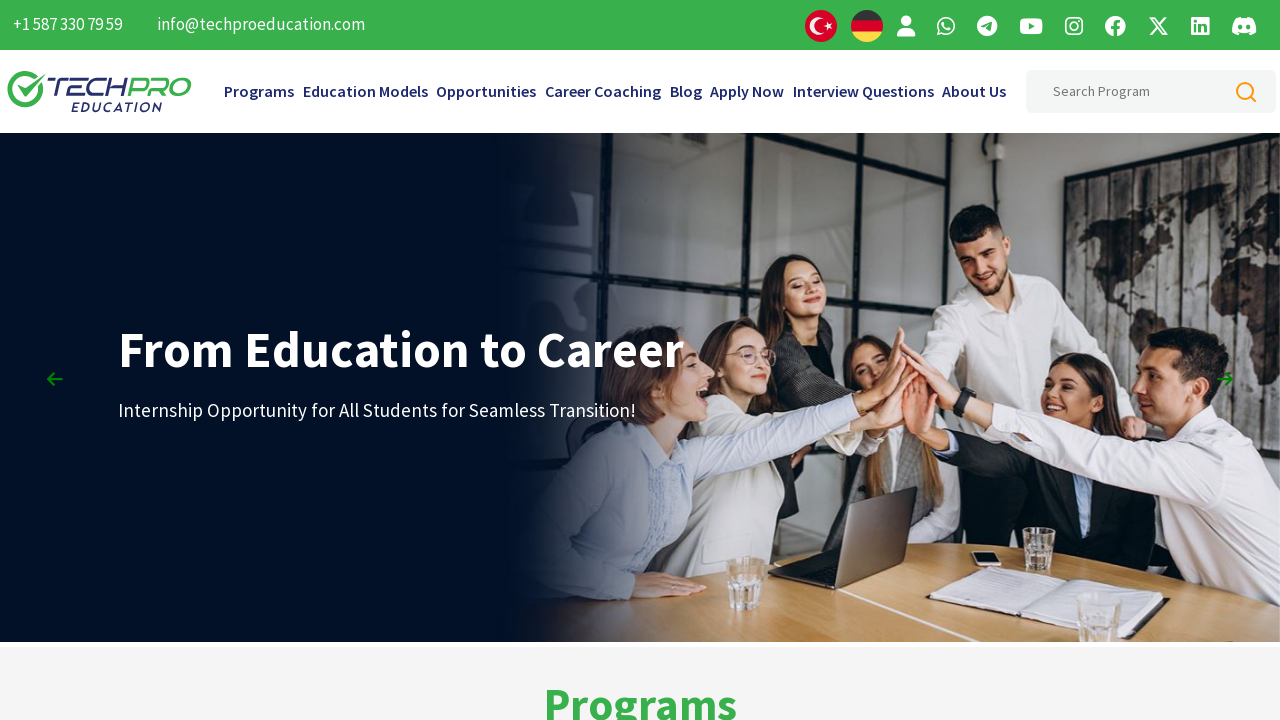

Set viewport to minimized size (100x100)
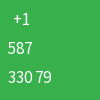

Waited 3 seconds in minimized state
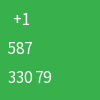

Set viewport to maximized size (1920x1080)
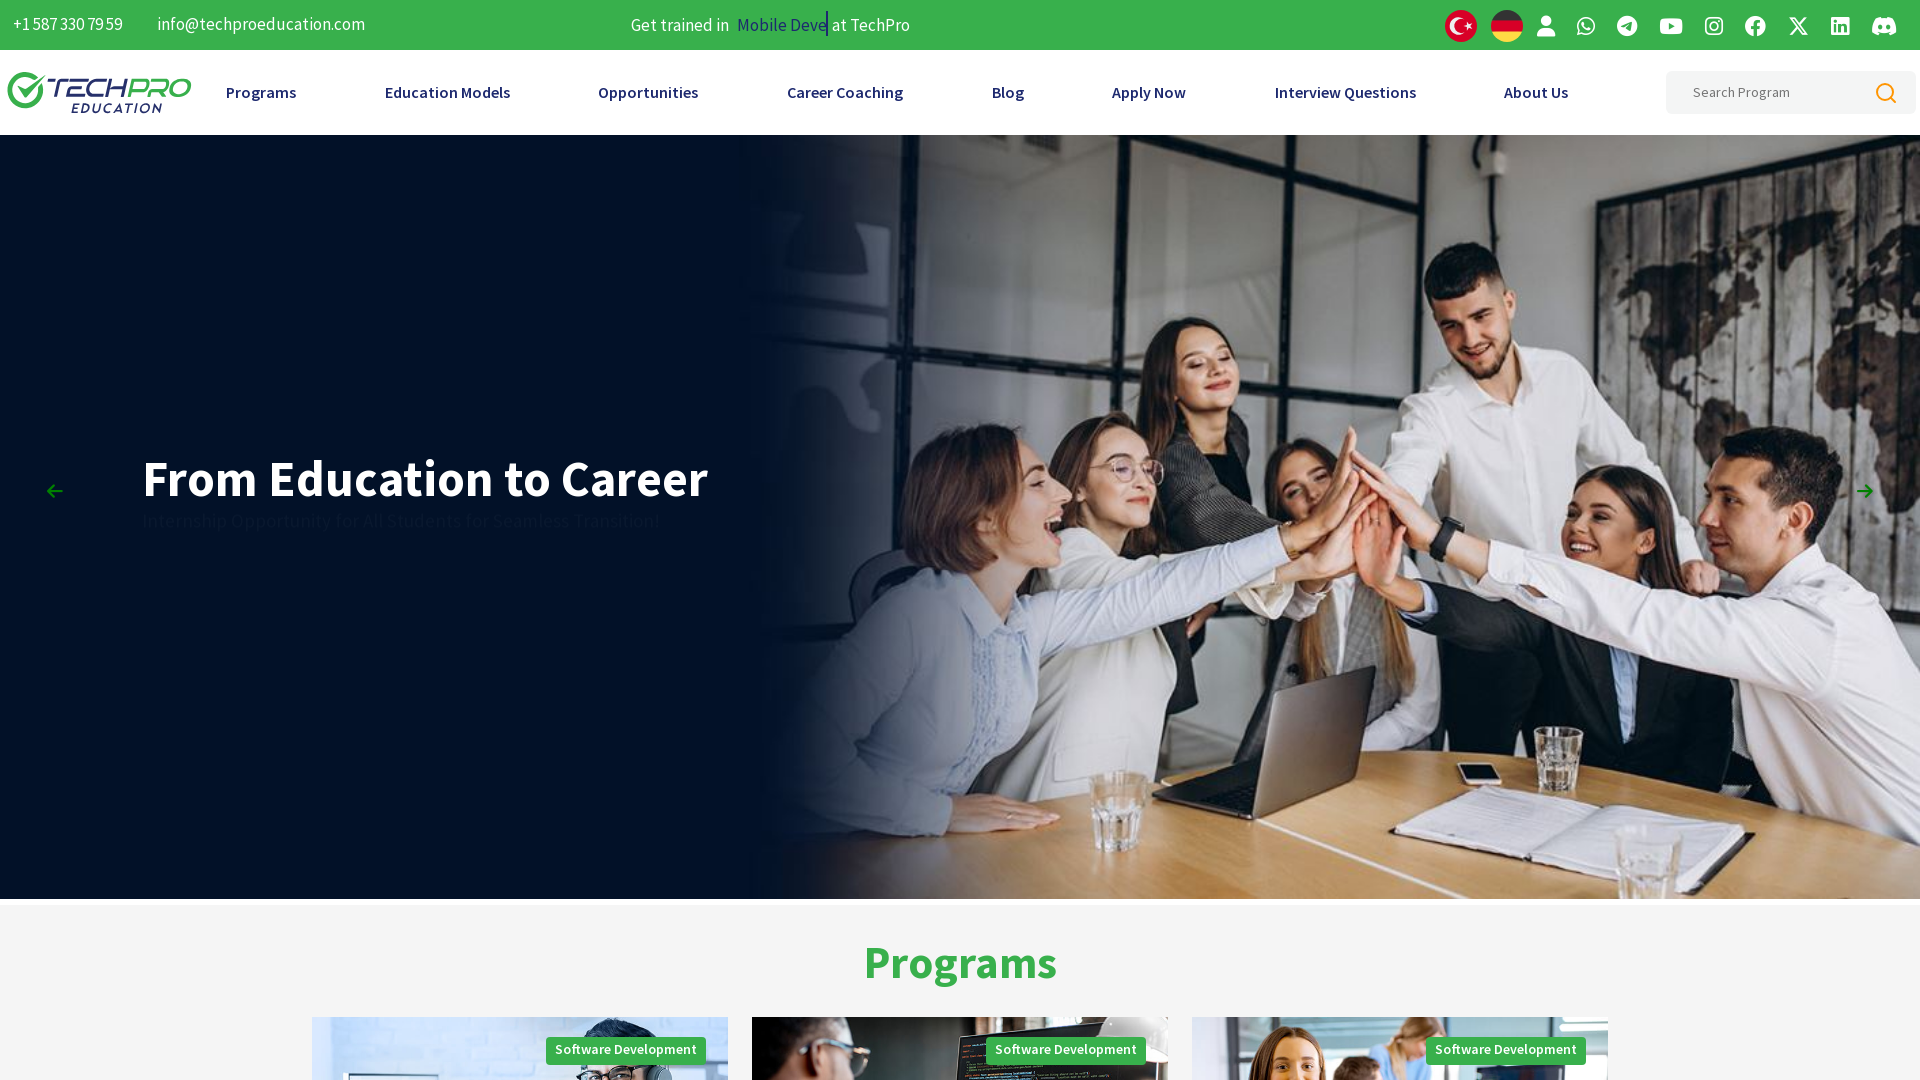

Retrieved viewport size after maximization
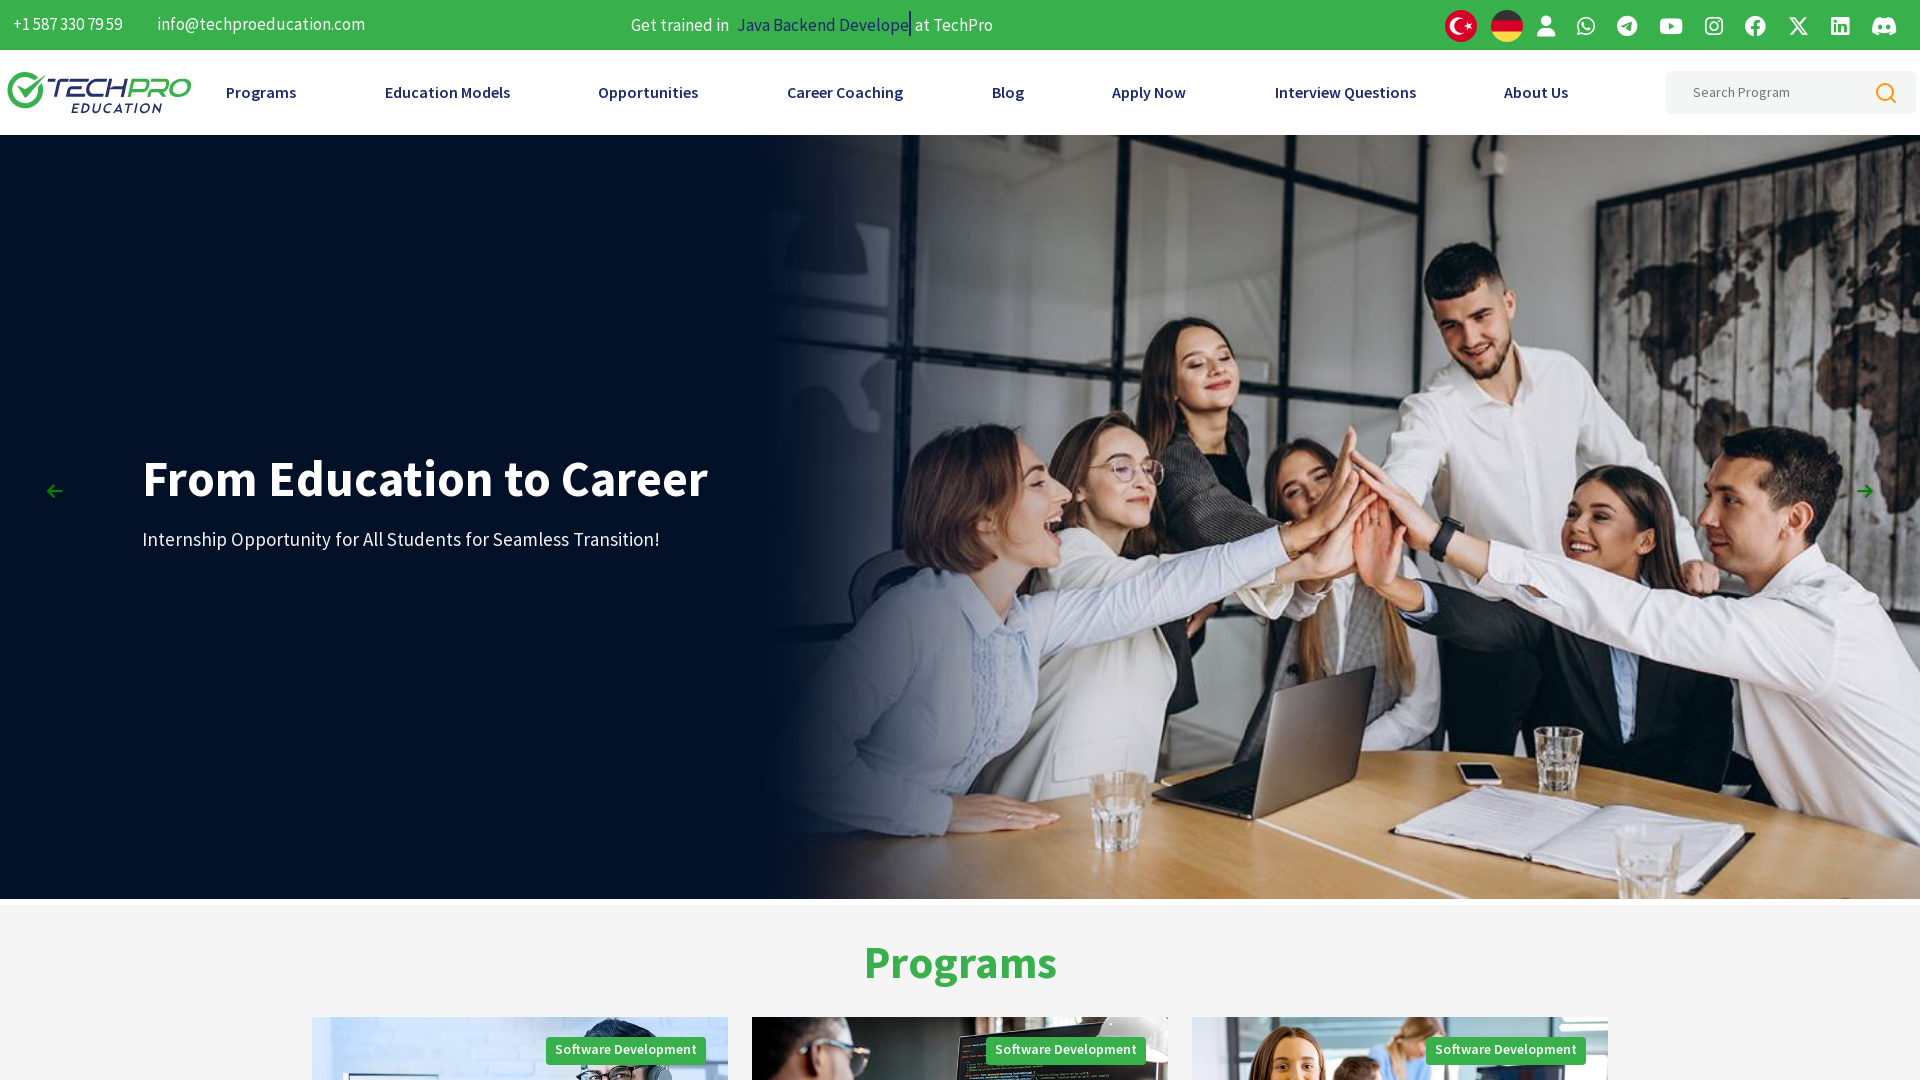

Waited 3 seconds in maximized state
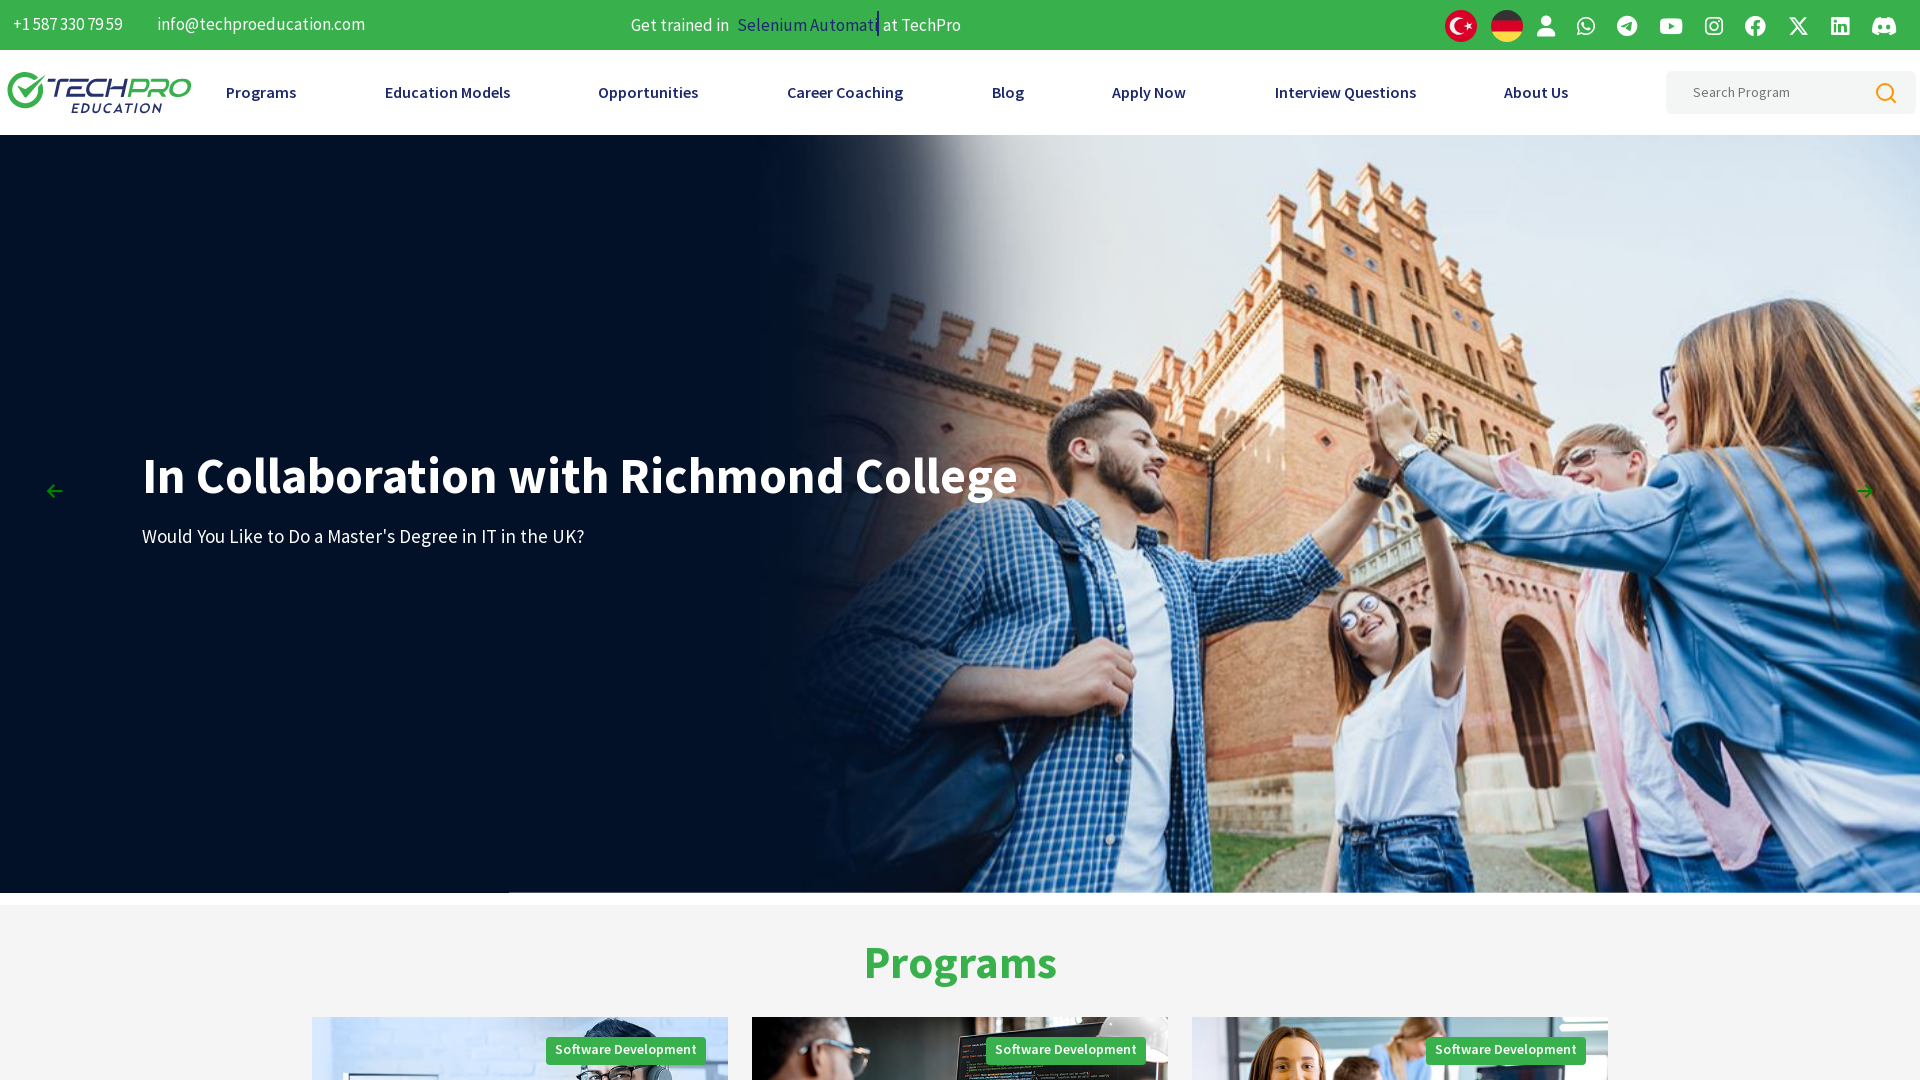

Set viewport to fullscreen size (1920x1080)
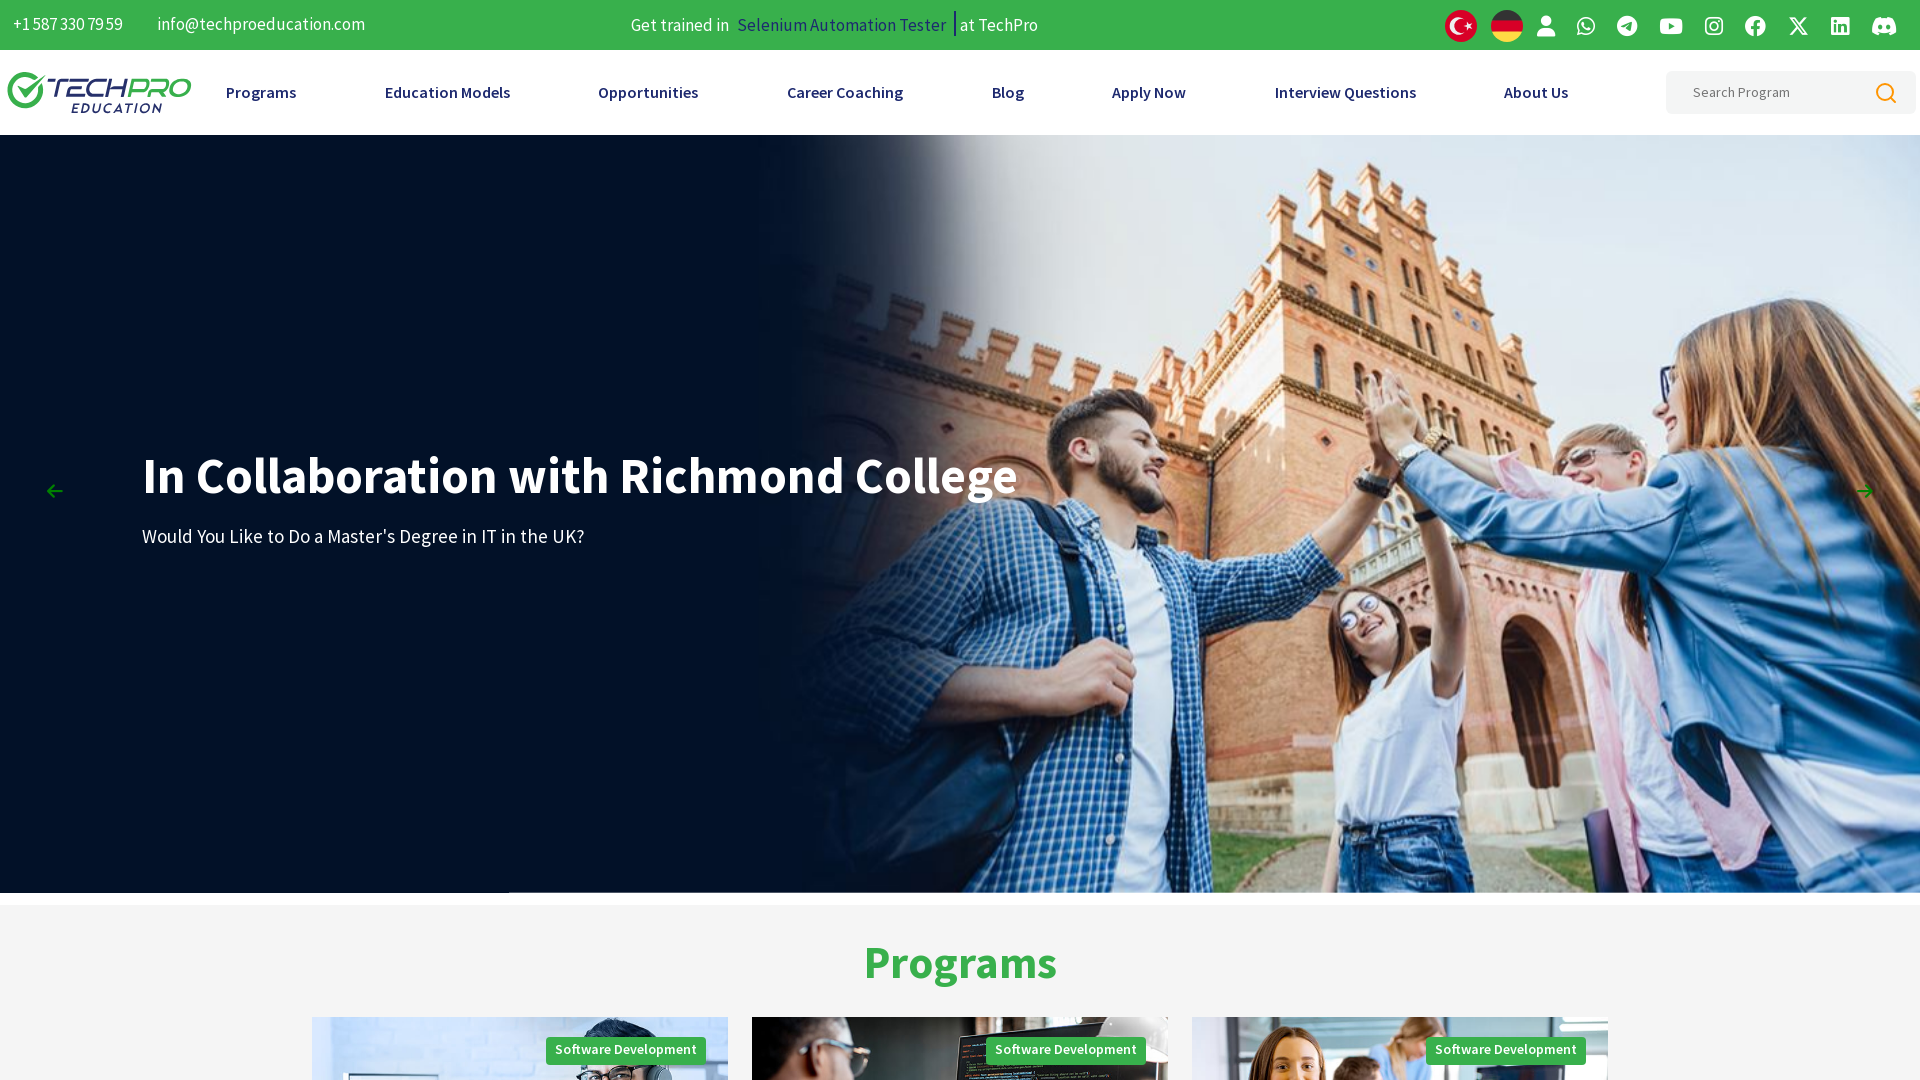

Retrieved viewport size in fullscreen state
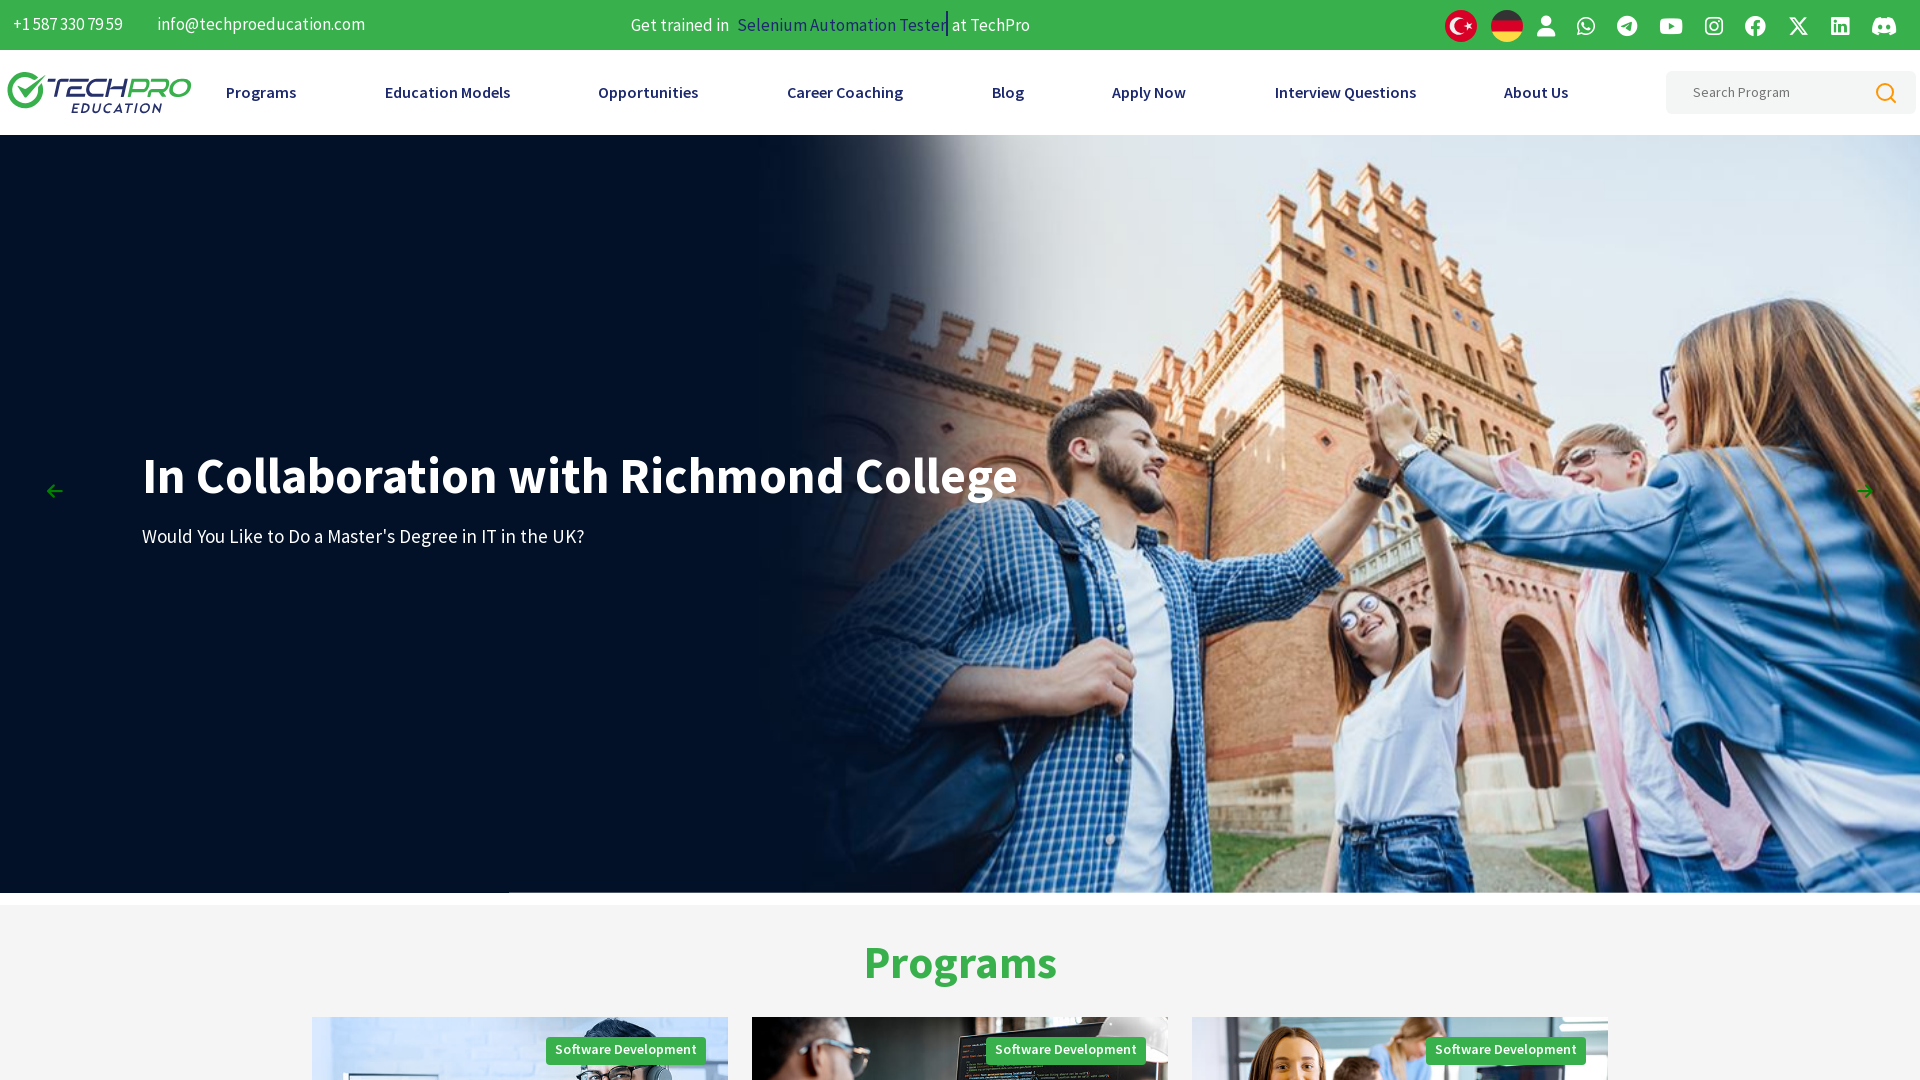

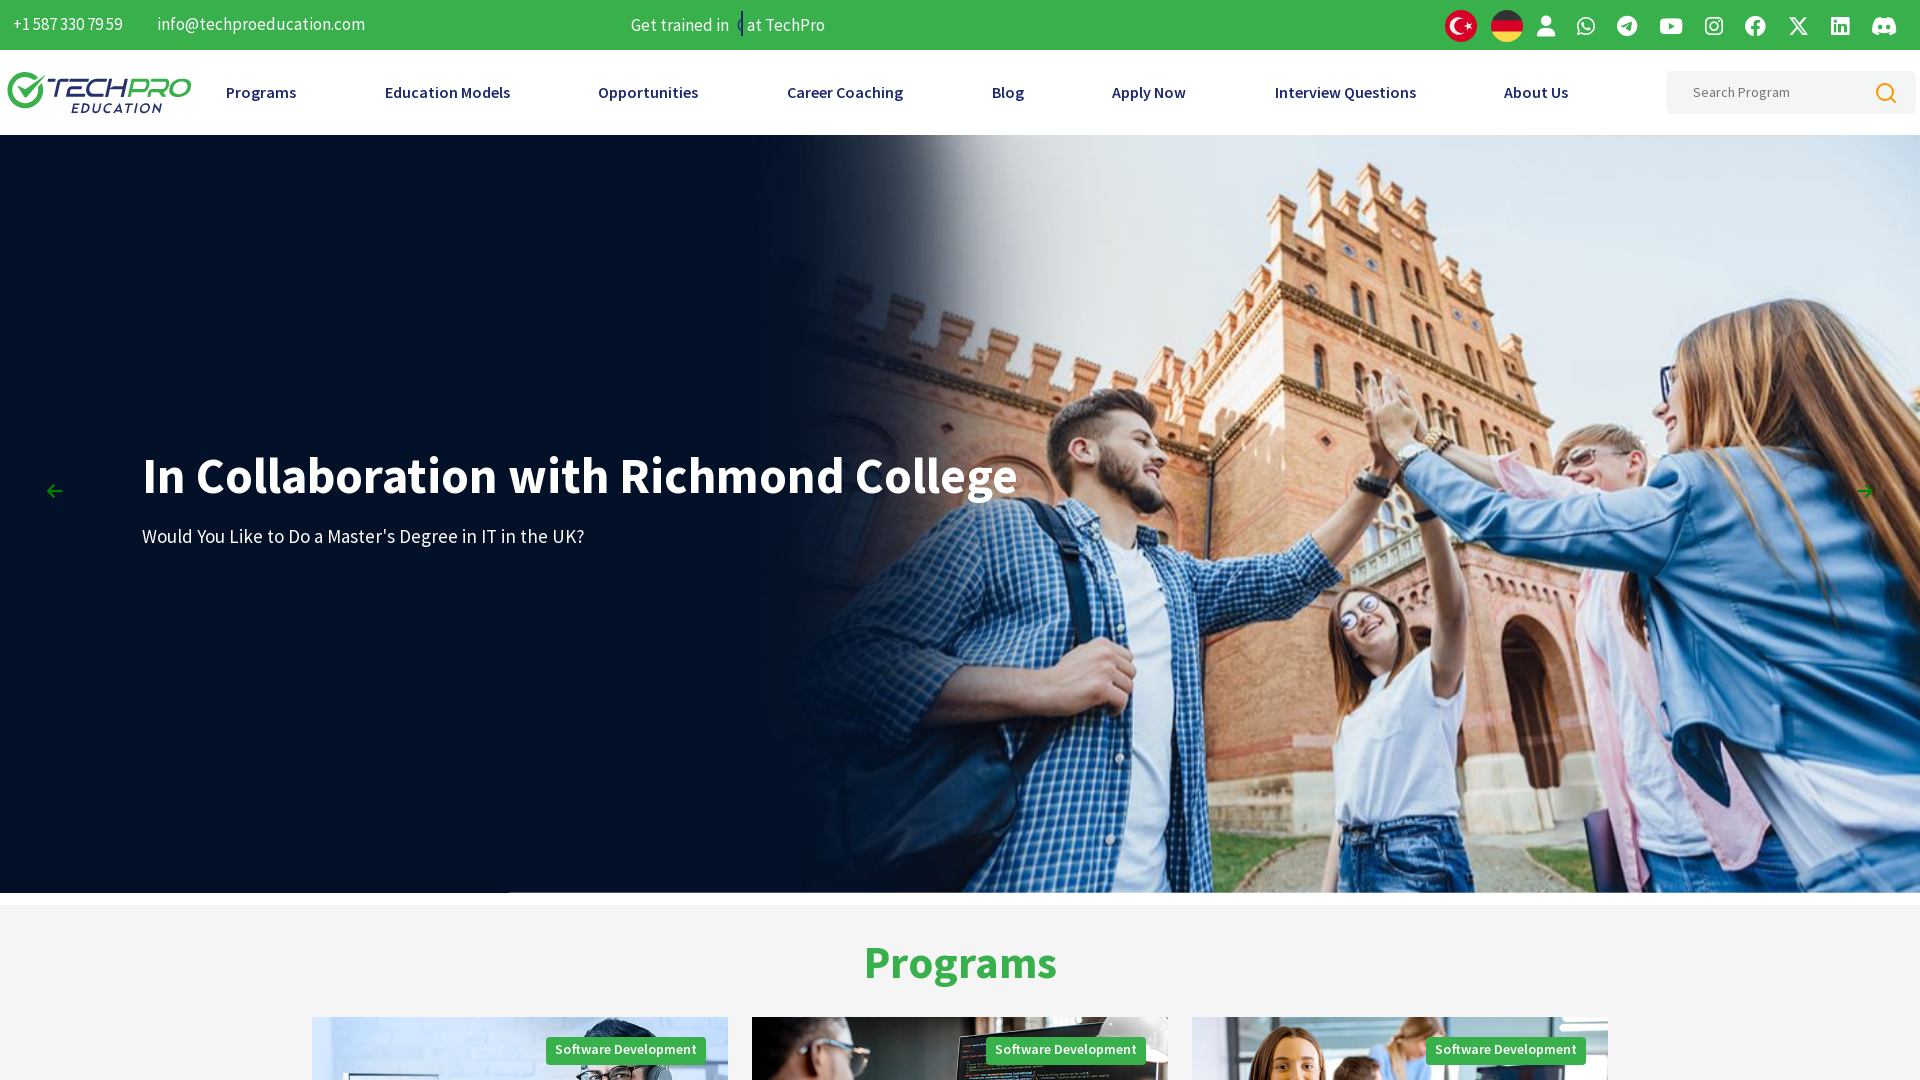